Tests dismissing a JavaScript prompt alert without entering any text

Starting URL: https://the-internet.herokuapp.com/javascript_alerts

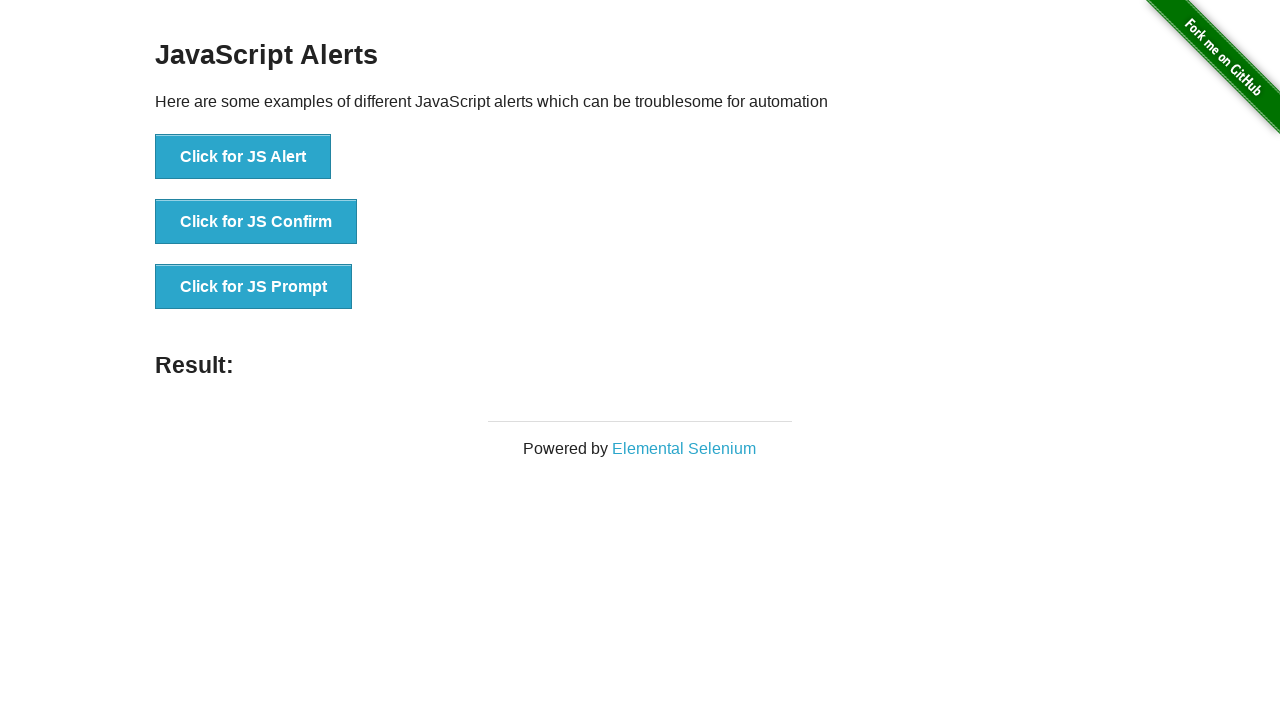

Set up dialog handler to dismiss prompts without text input
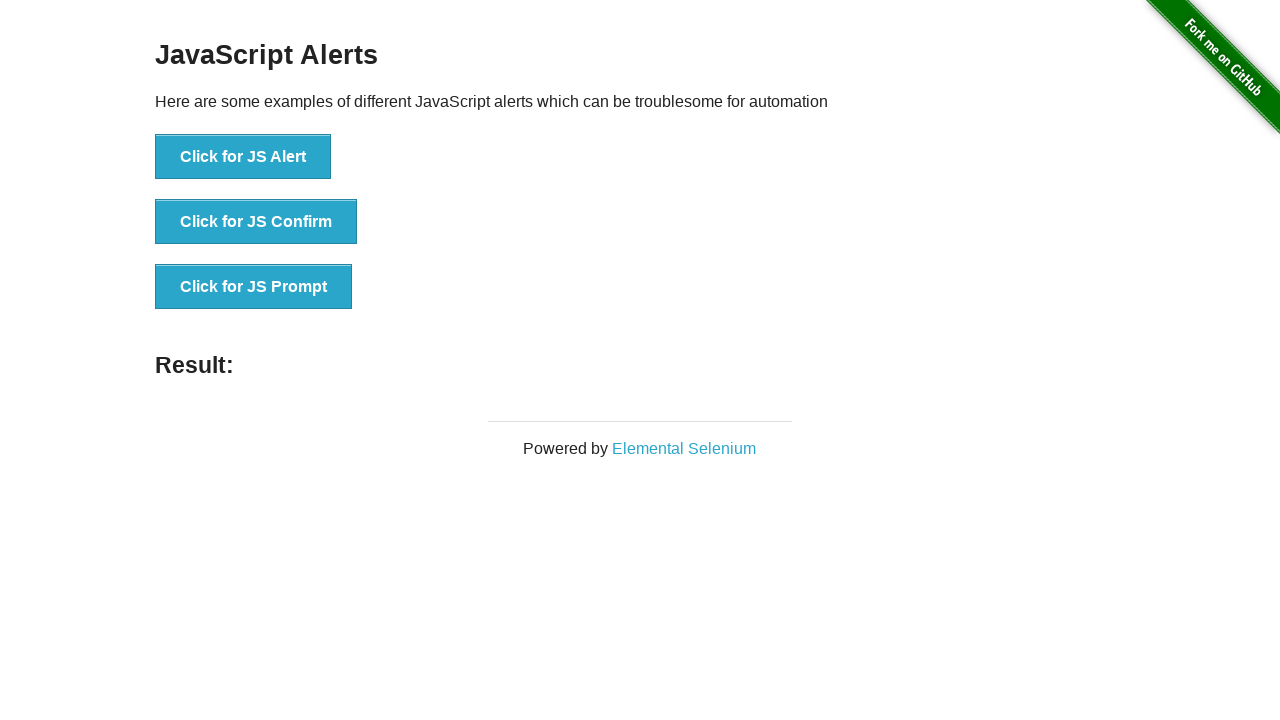

Clicked the JS Prompt button to trigger the prompt alert at (254, 287) on xpath=//button[contains(text(),'JS Prompt')]
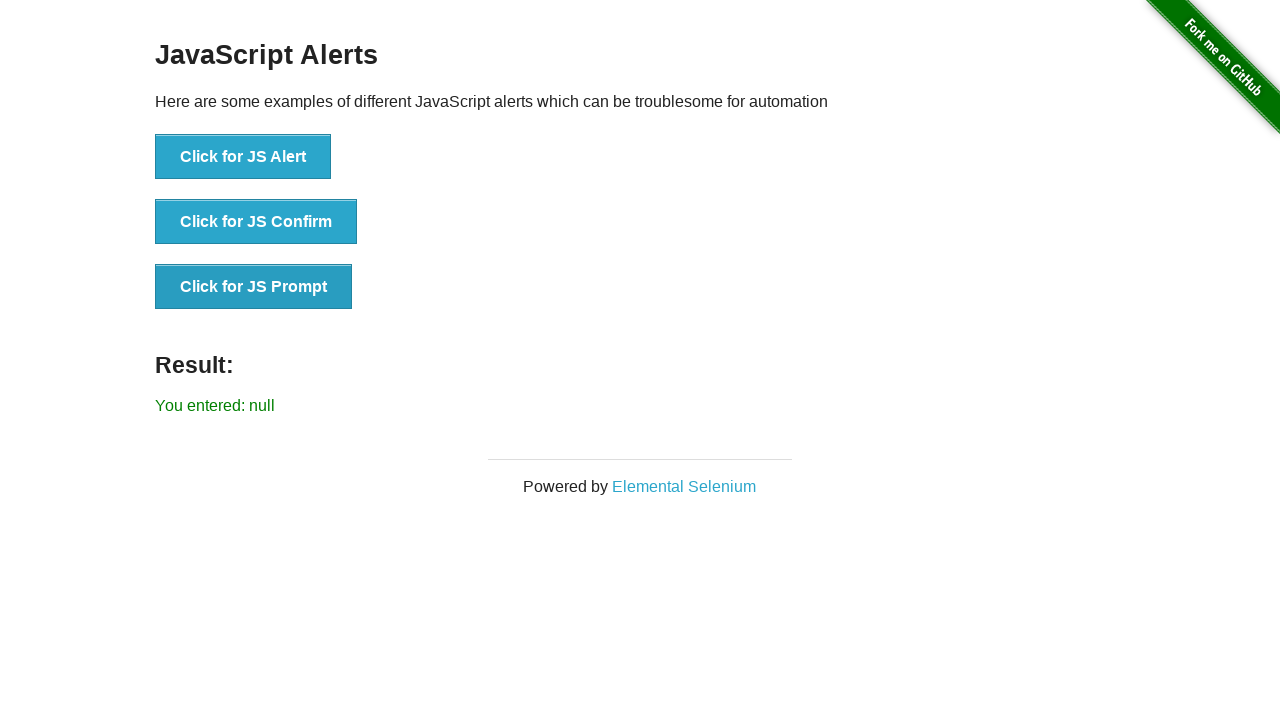

Waited for result element to appear after dismissing the prompt
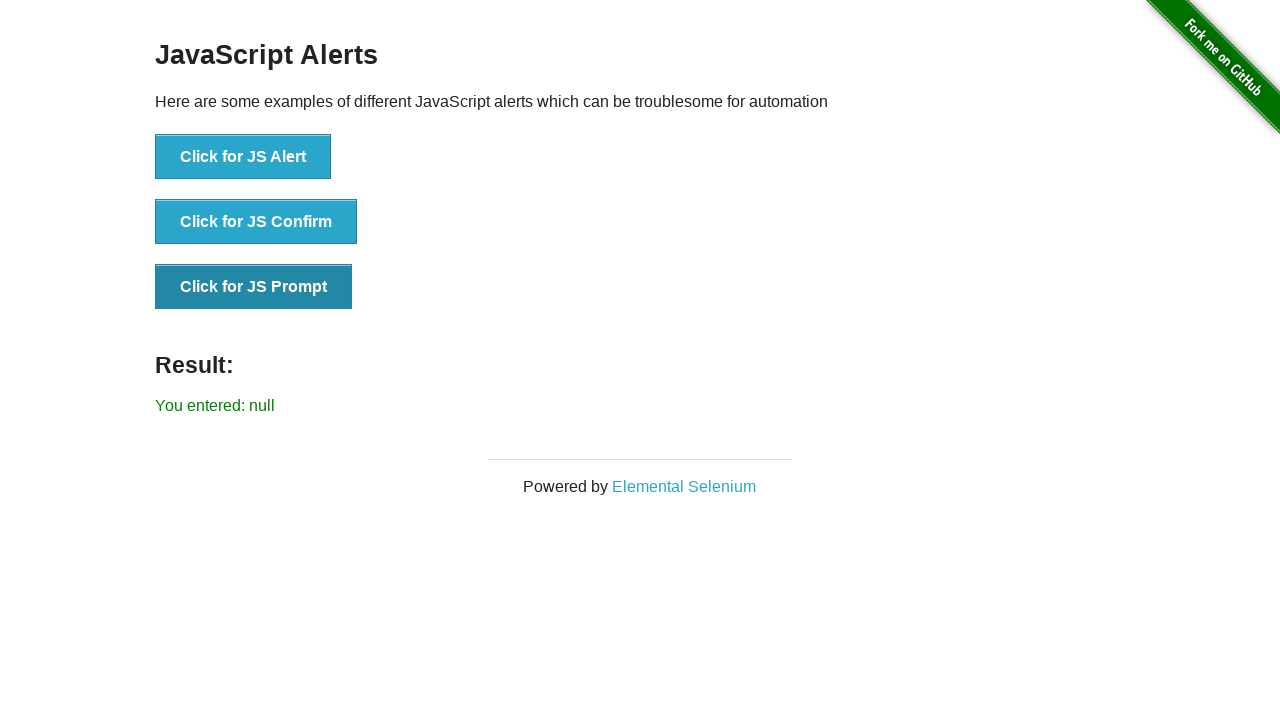

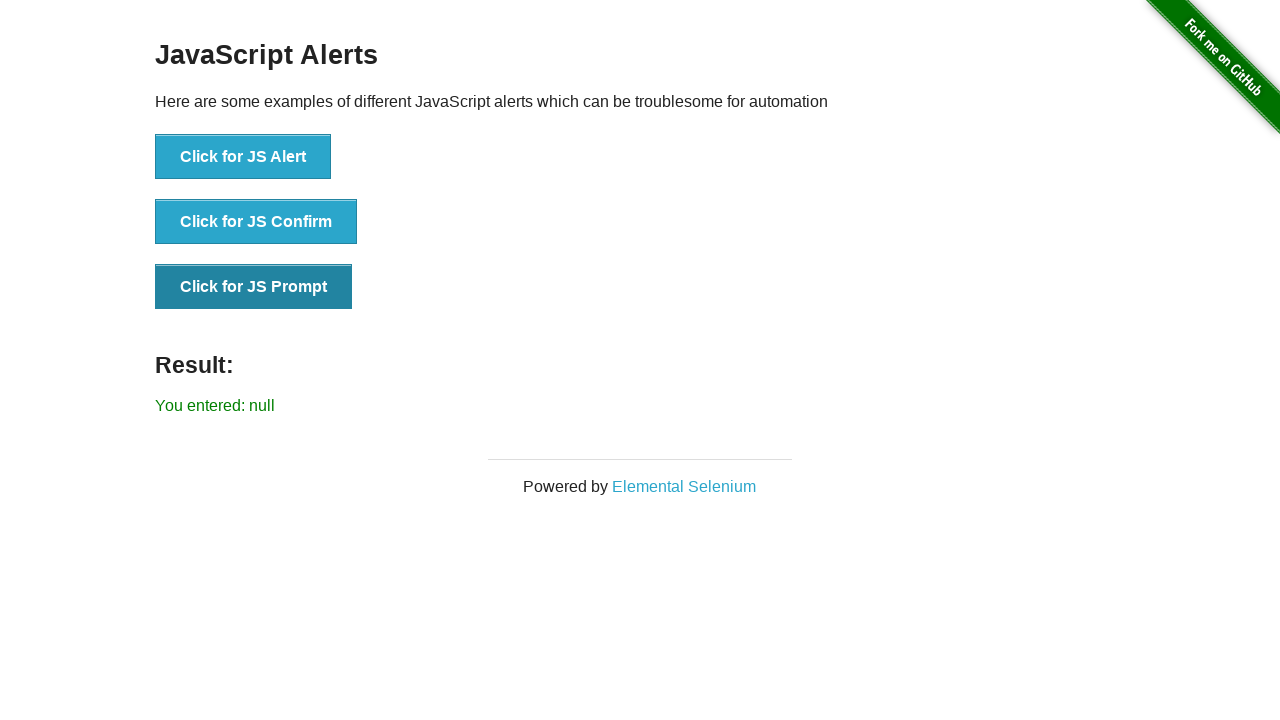